Tests accepting a JavaScript alert by clicking the first button and verifying the success message

Starting URL: https://the-internet.herokuapp.com/javascript_alerts

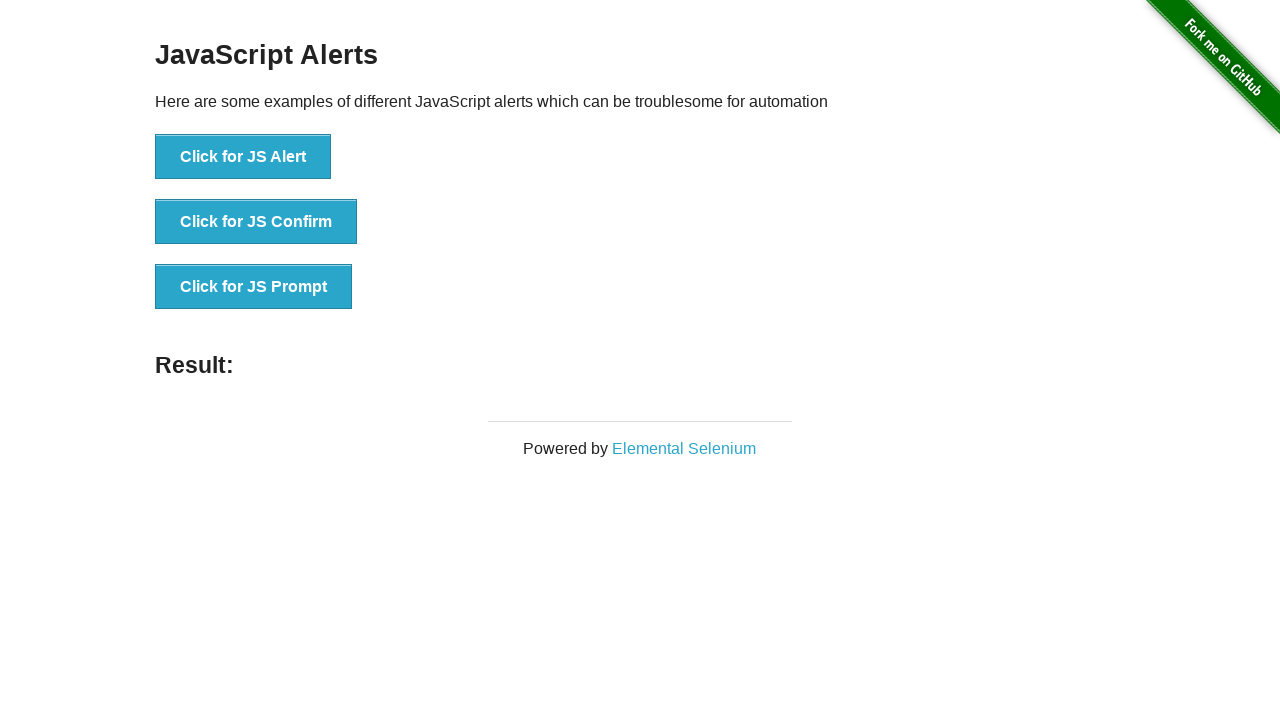

Clicked the first button to trigger JavaScript alert at (243, 157) on button[onclick='jsAlert()']
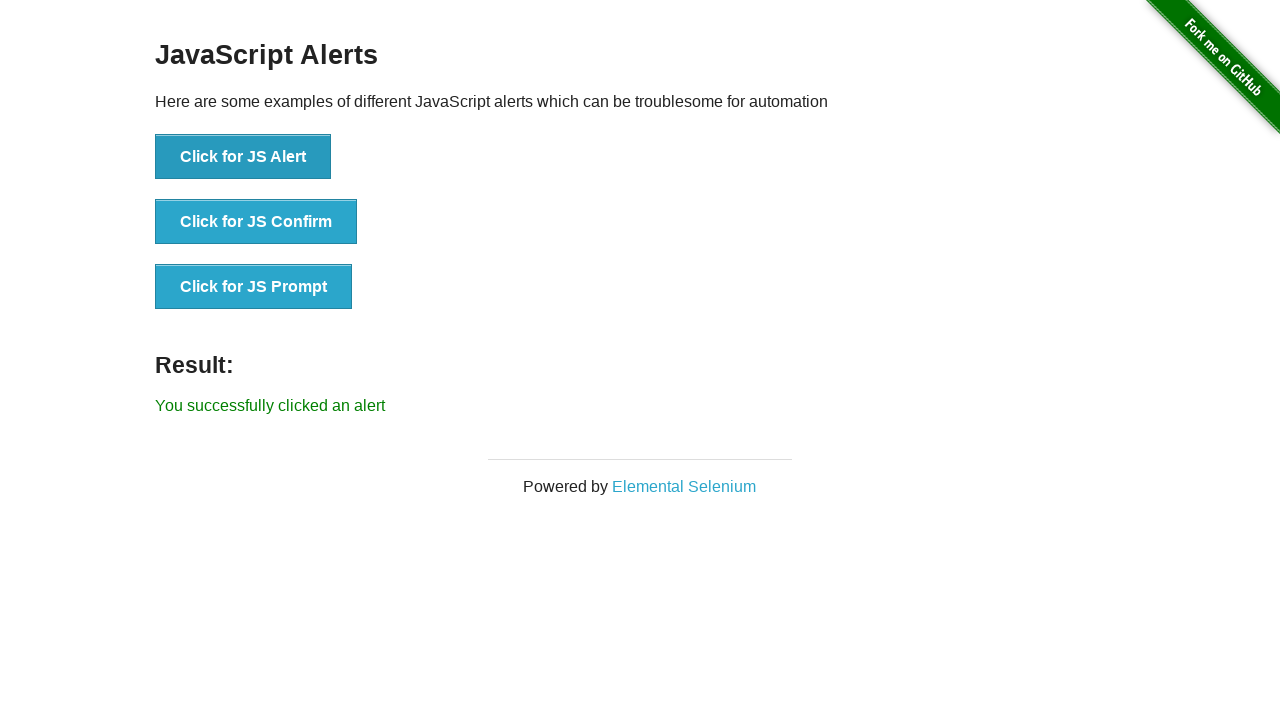

Set up dialog handler to accept alert
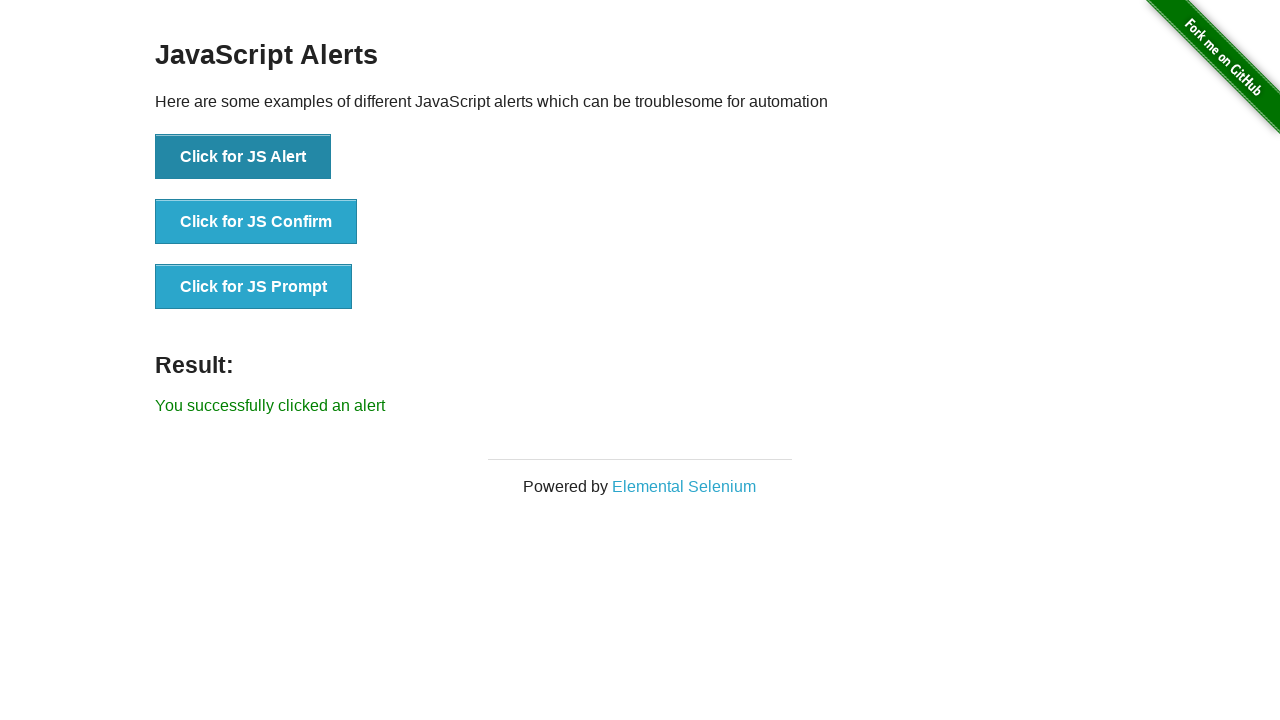

Result message element loaded
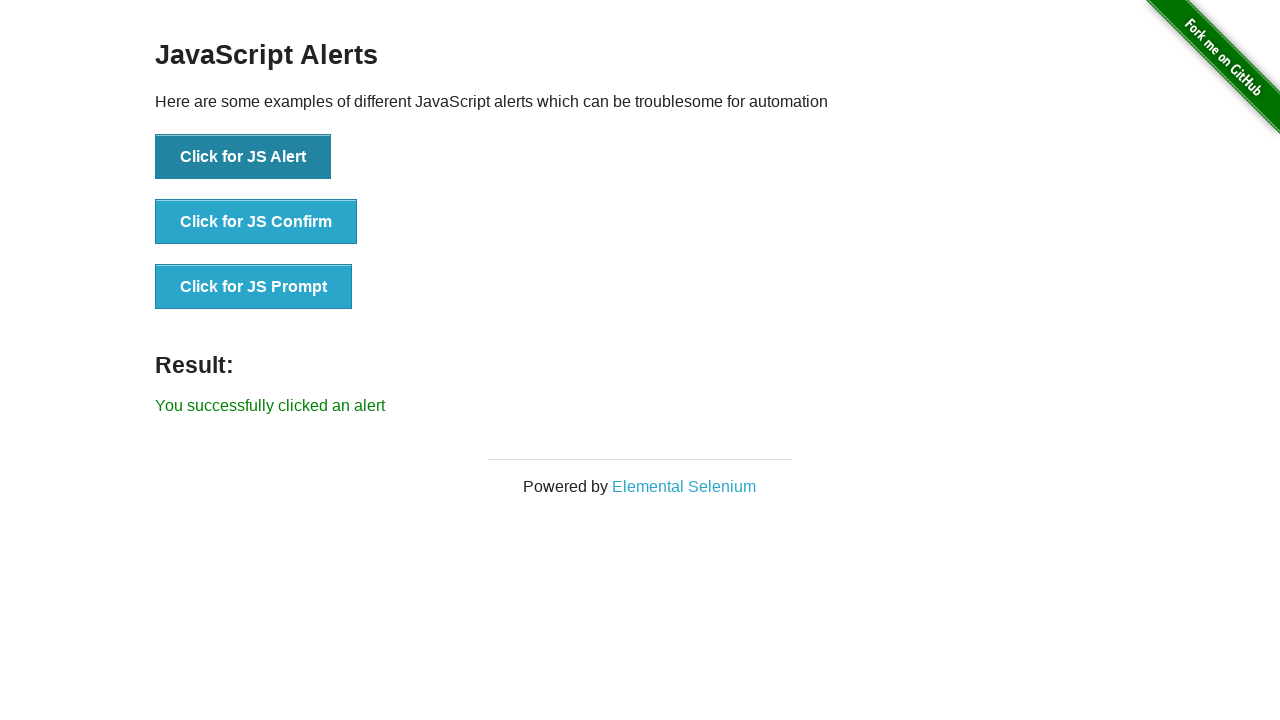

Retrieved result message text
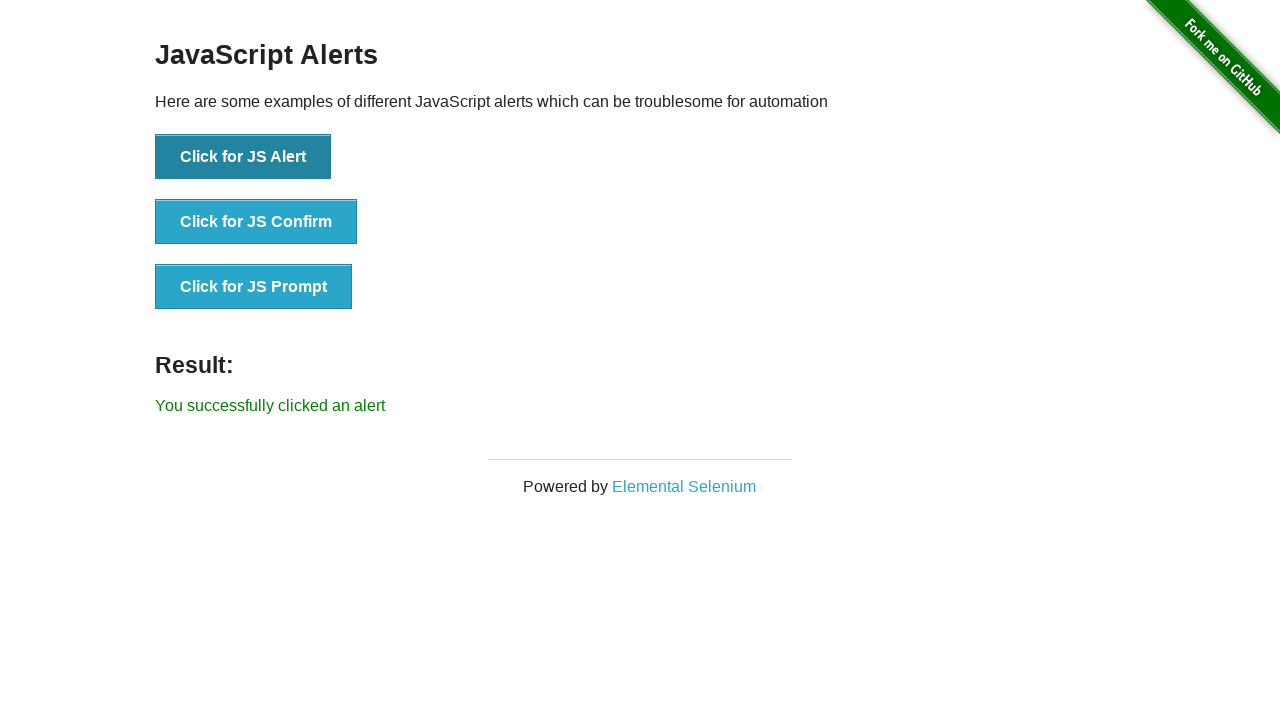

Verified success message: 'You successfully clicked an alert'
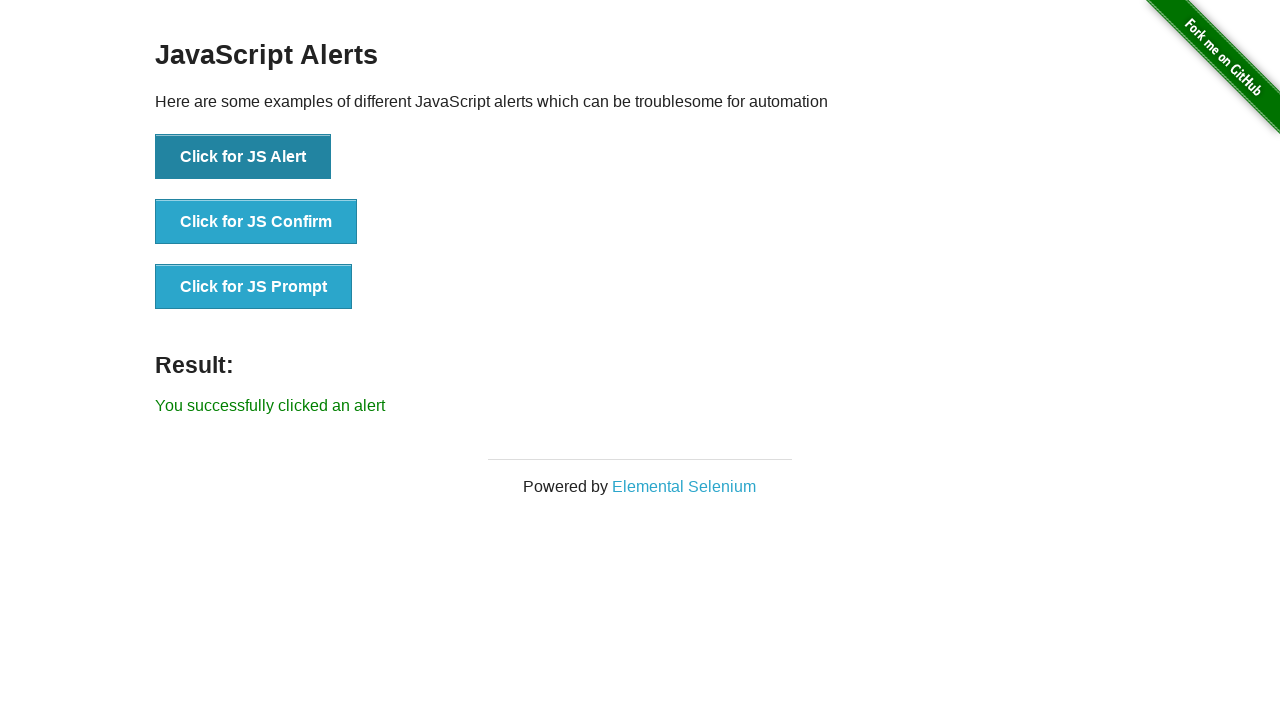

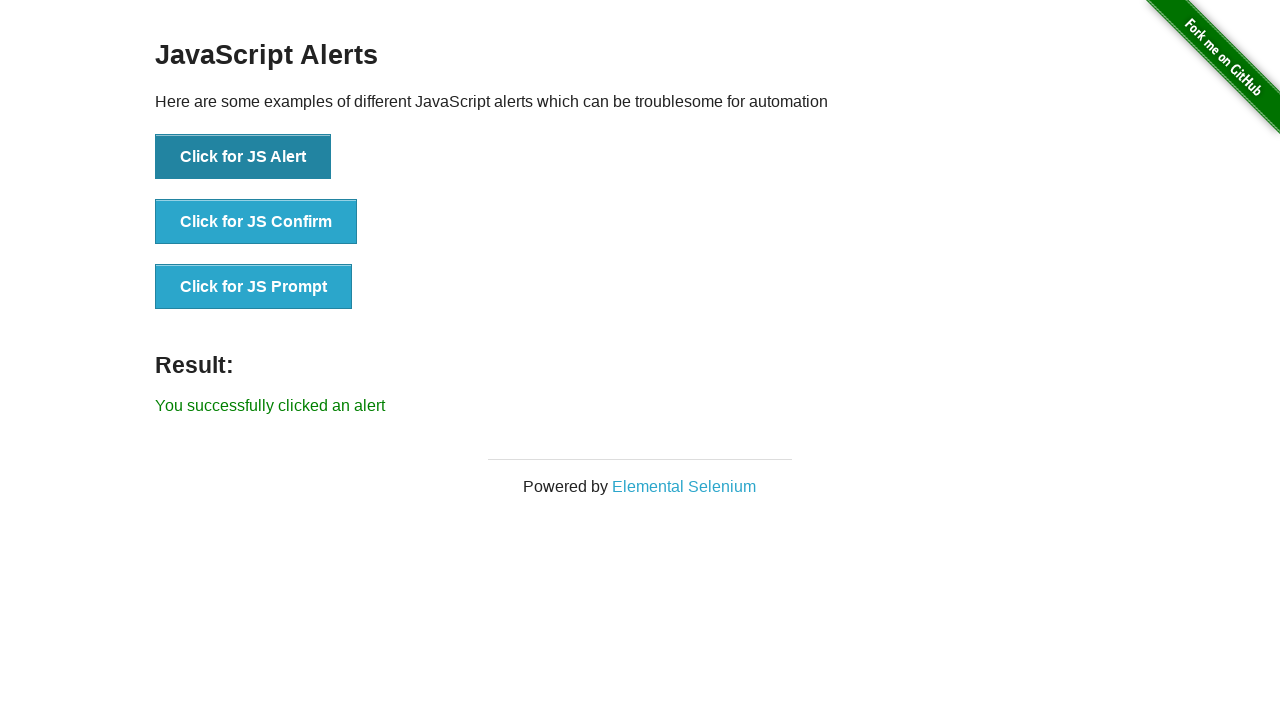